Tests that entered text is trimmed when editing a todo item

Starting URL: https://demo.playwright.dev/todomvc

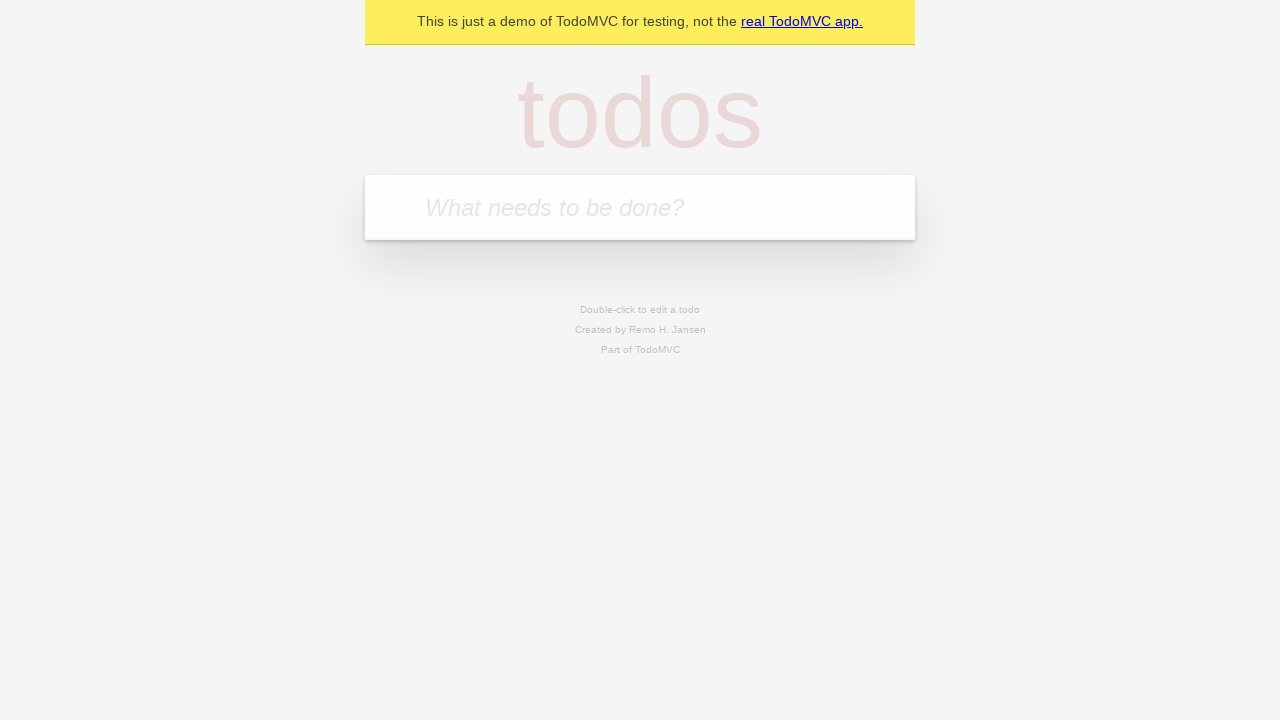

Filled first todo: 'buy some cheese' on internal:attr=[placeholder="What needs to be done?"i]
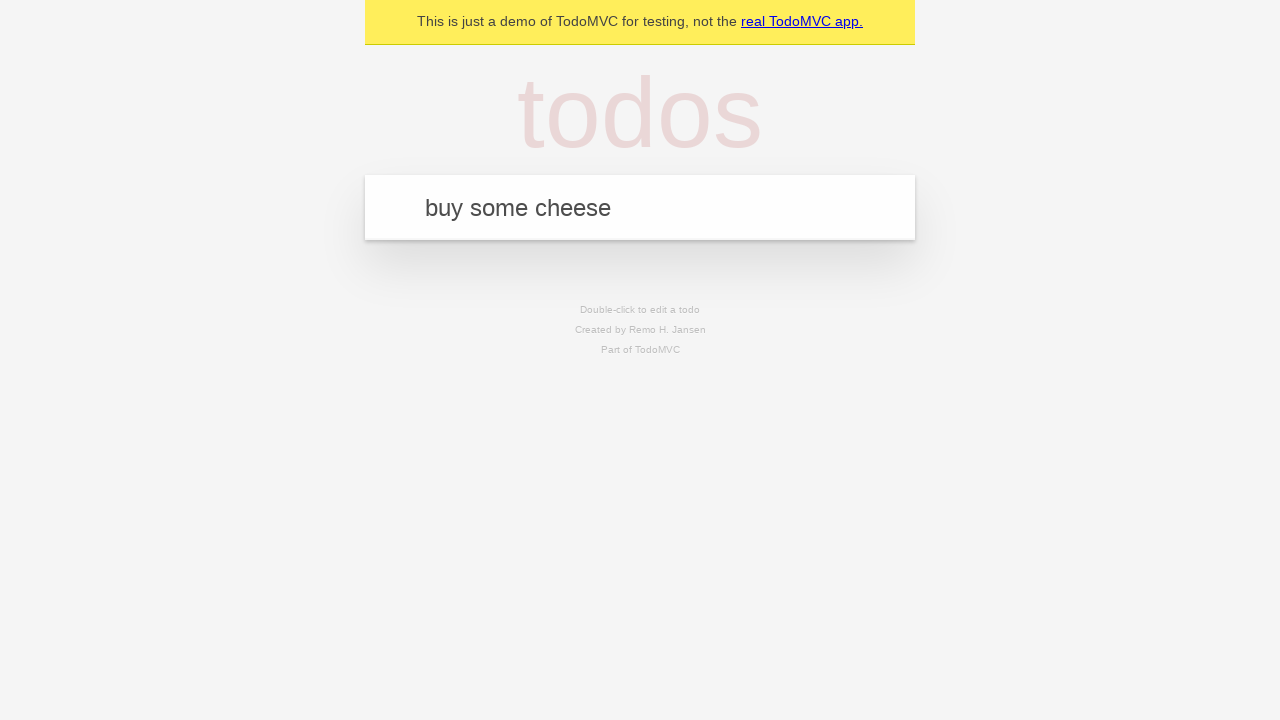

Pressed Enter to create first todo on internal:attr=[placeholder="What needs to be done?"i]
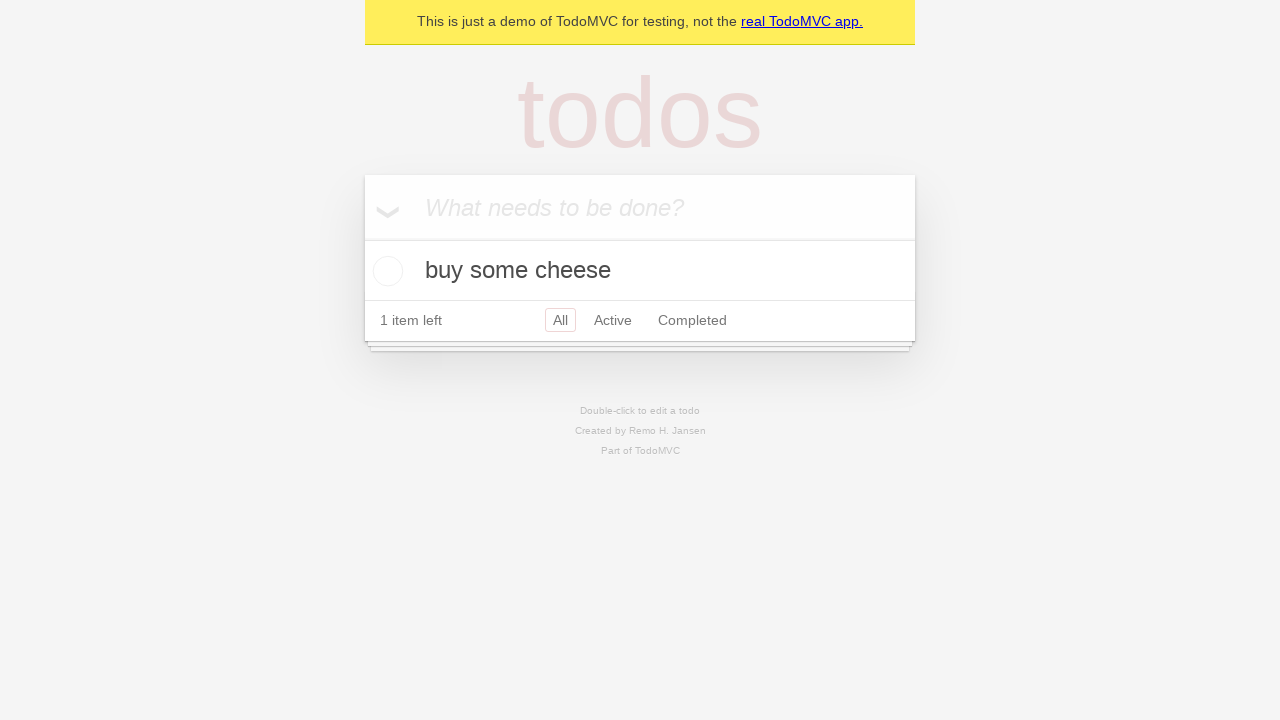

Filled second todo: 'feed the cat' on internal:attr=[placeholder="What needs to be done?"i]
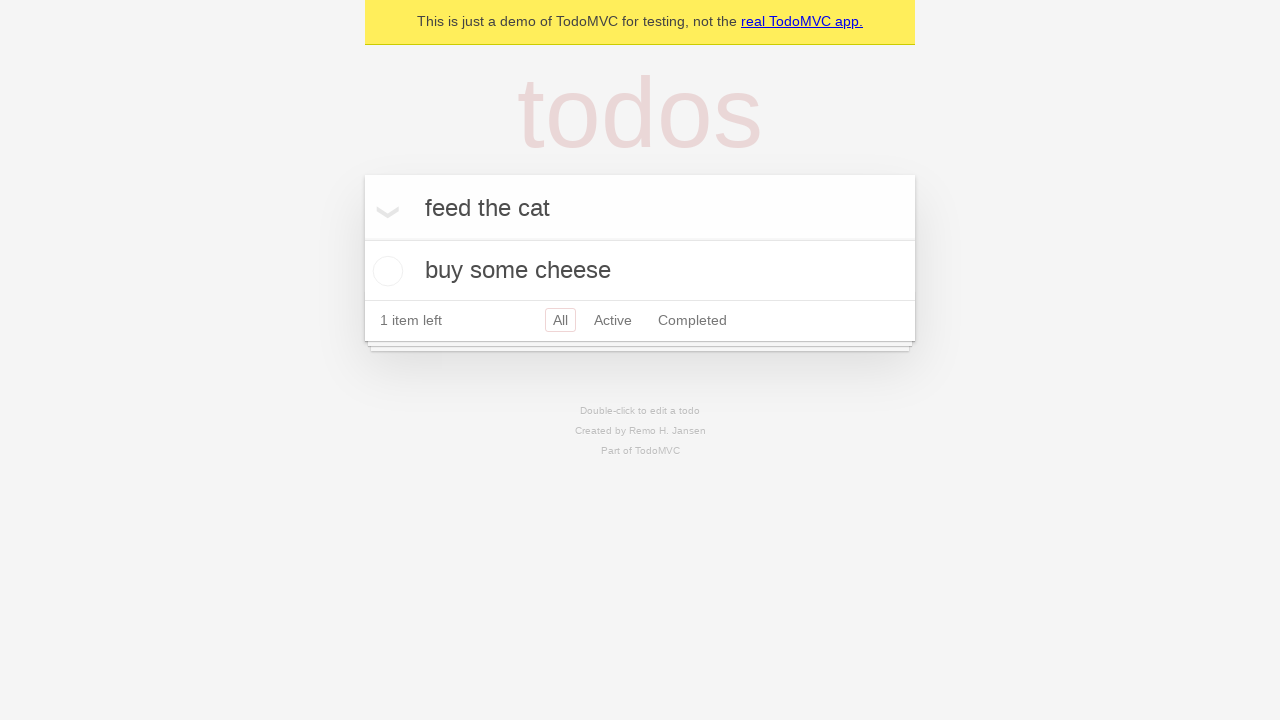

Pressed Enter to create second todo on internal:attr=[placeholder="What needs to be done?"i]
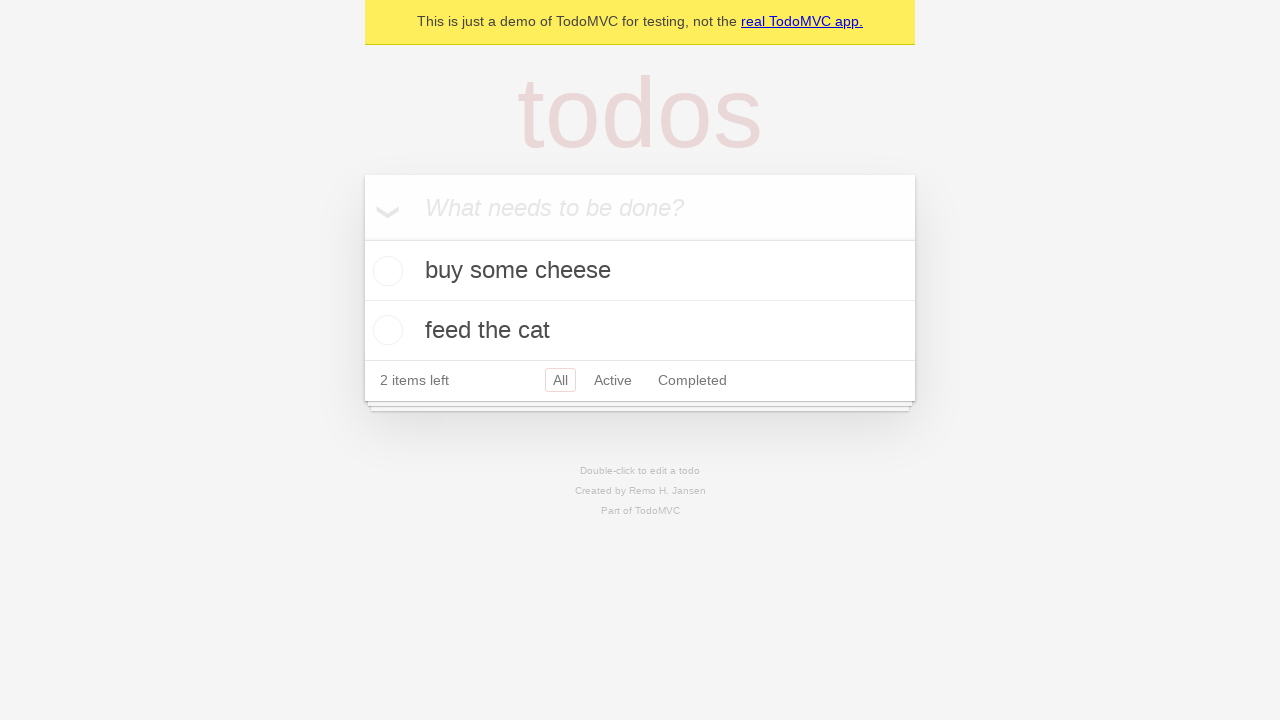

Filled third todo: 'book a doctors appointment' on internal:attr=[placeholder="What needs to be done?"i]
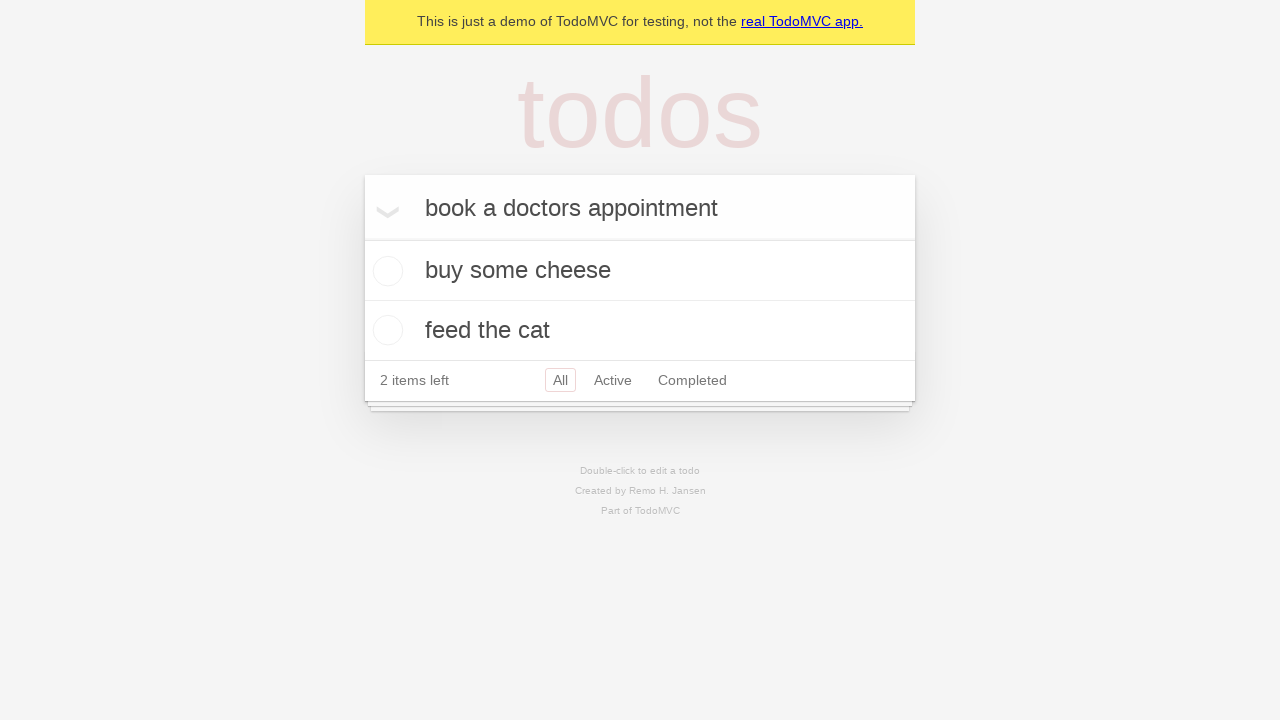

Pressed Enter to create third todo on internal:attr=[placeholder="What needs to be done?"i]
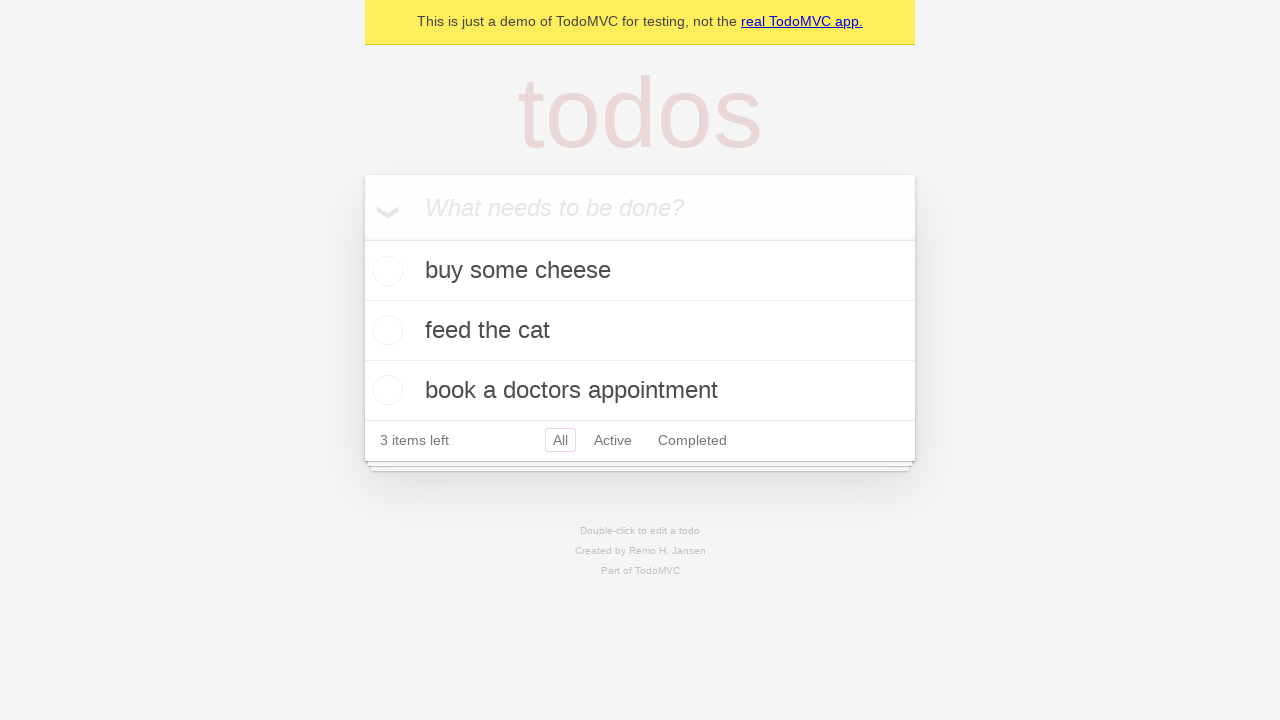

Double-clicked second todo item to enter edit mode at (640, 331) on internal:testid=[data-testid="todo-item"s] >> nth=1
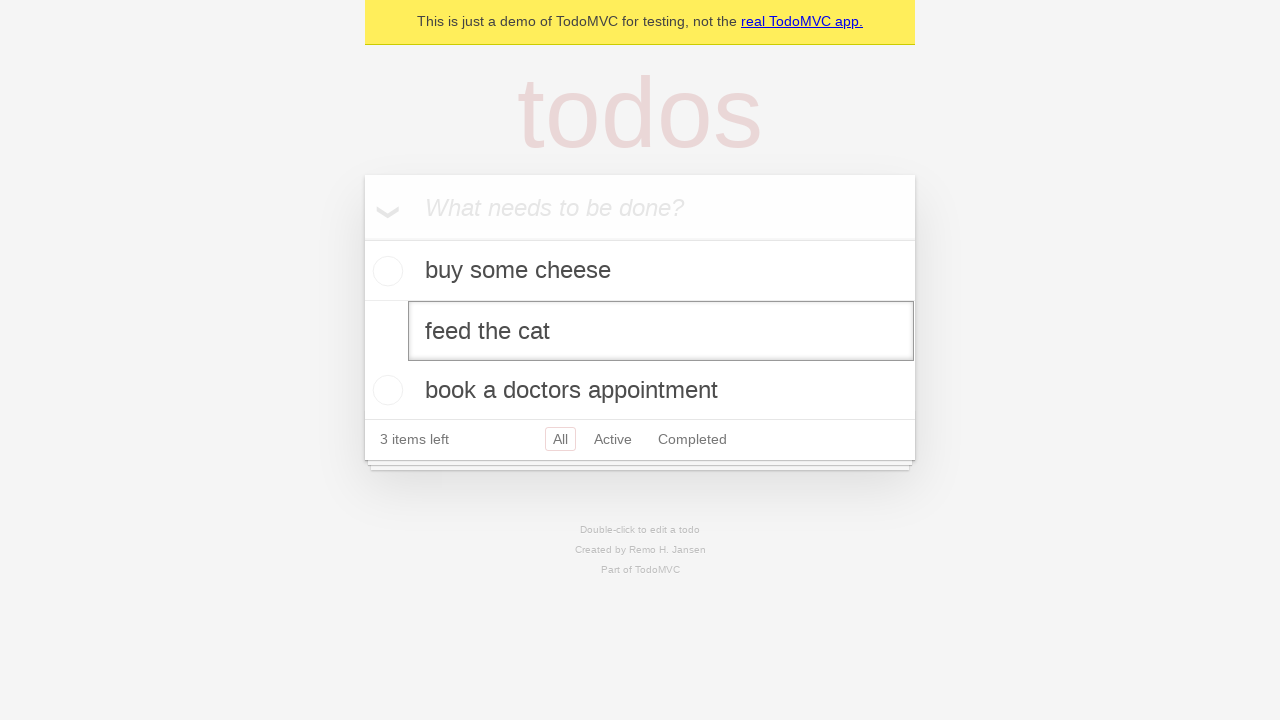

Filled edit field with '    buy some sausages    ' (with leading and trailing whitespace) on internal:testid=[data-testid="todo-item"s] >> nth=1 >> internal:role=textbox[nam
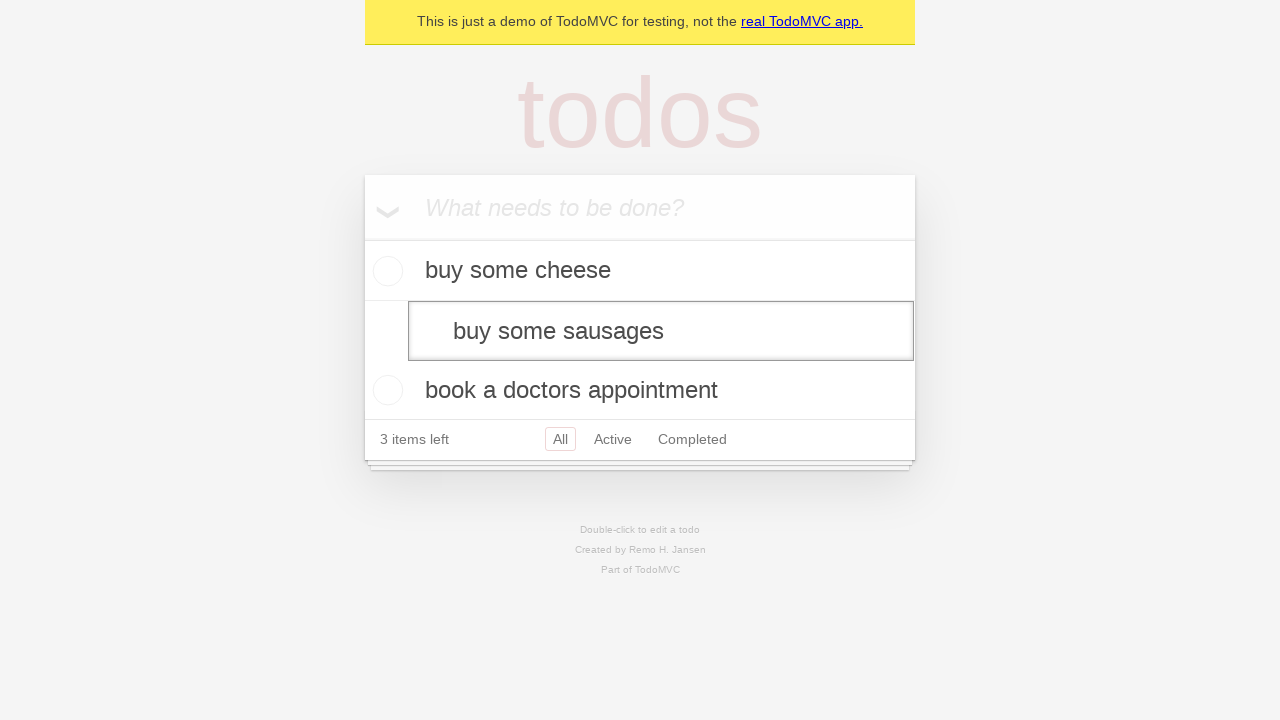

Pressed Enter to submit edited todo (text should be trimmed) on internal:testid=[data-testid="todo-item"s] >> nth=1 >> internal:role=textbox[nam
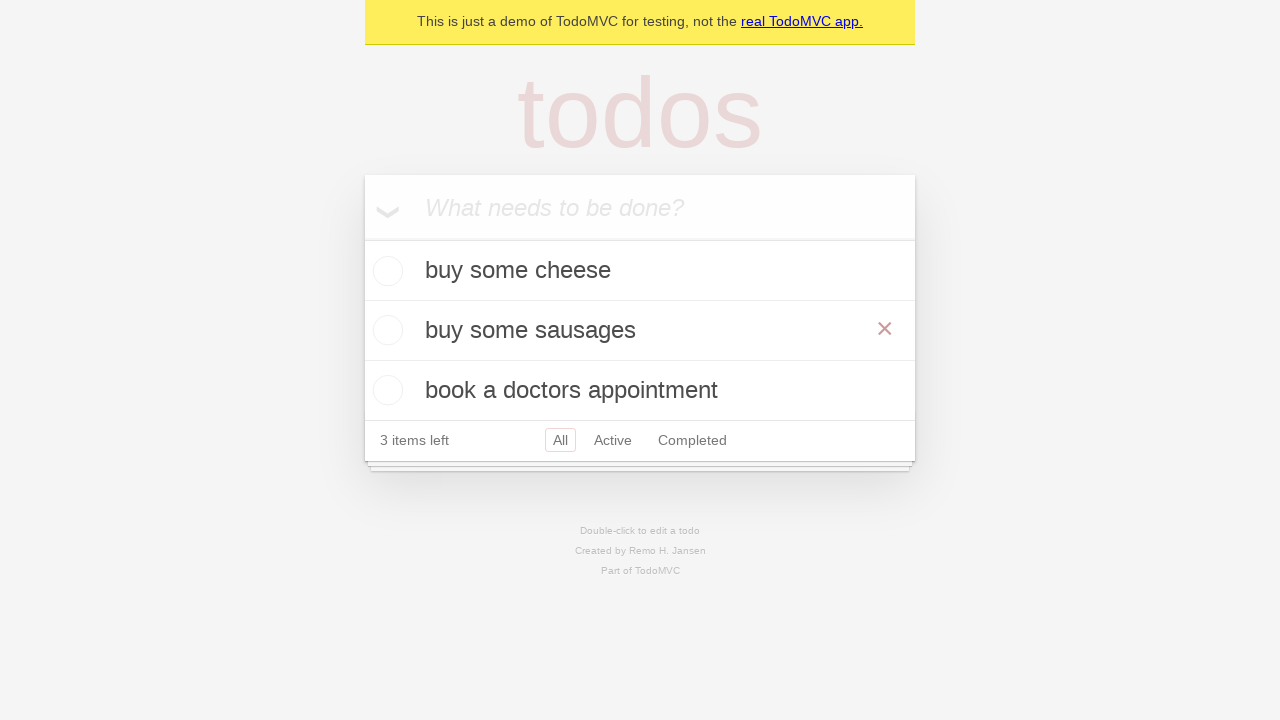

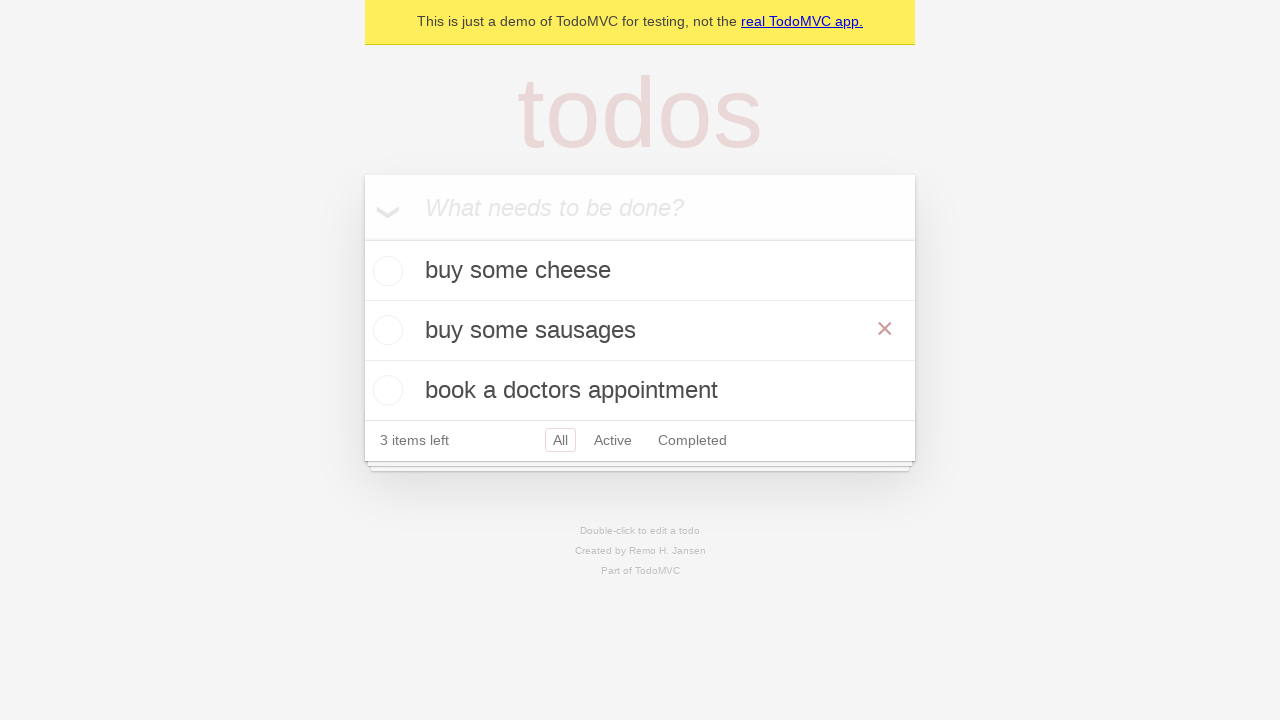